Navigates to an interactive SVG map of India and clicks on the Tripura state after iterating through all states

Starting URL: https://www.amcharts.com/svg-maps/?map=india

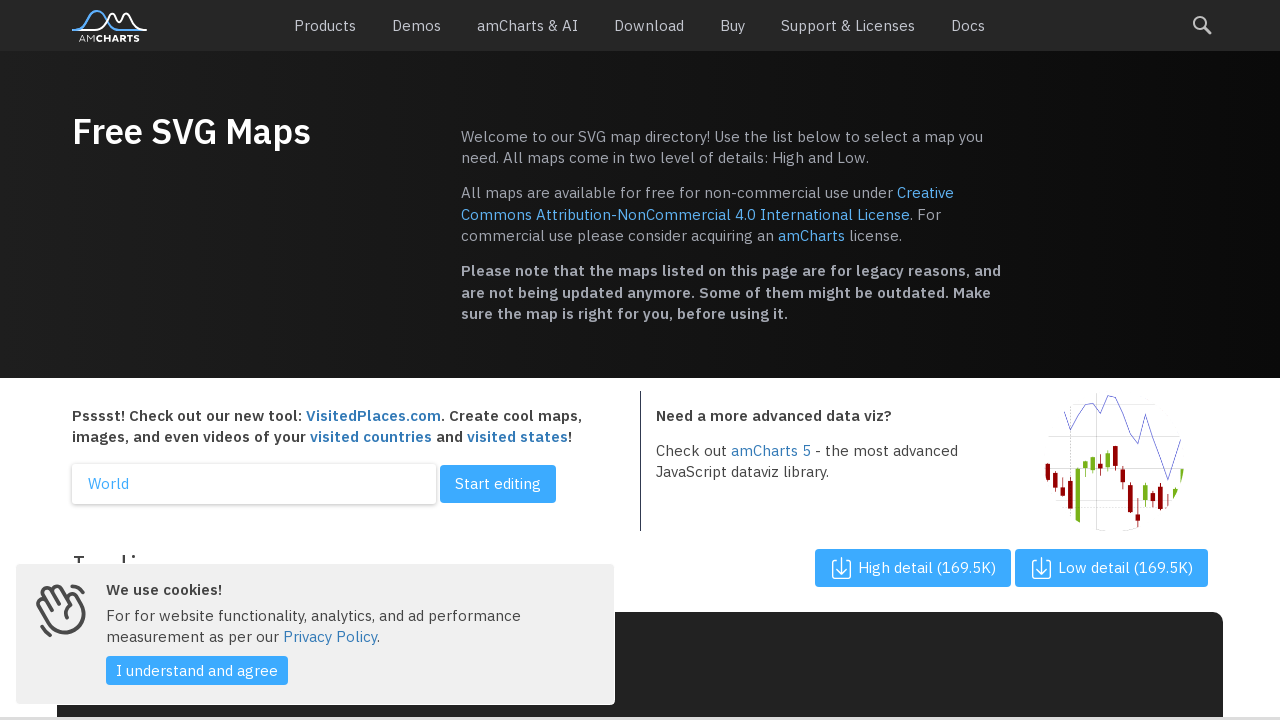

SVG map loaded
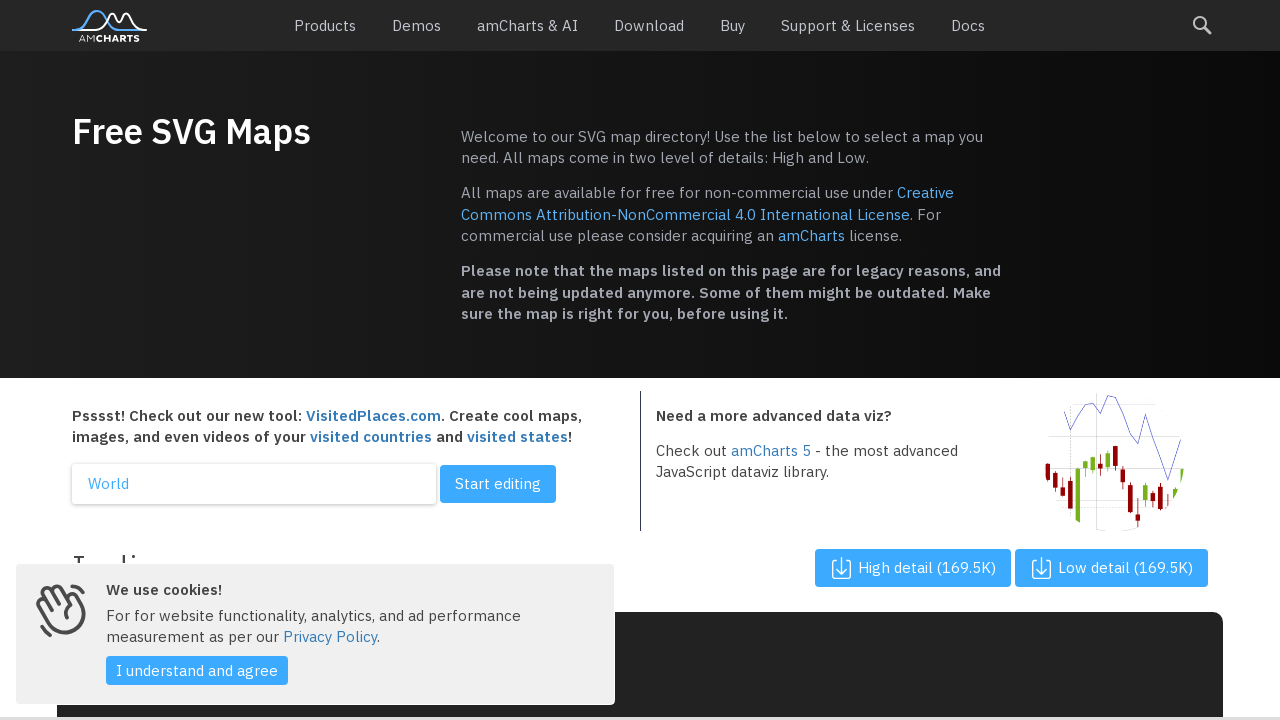

Retrieved all state path elements from SVG map
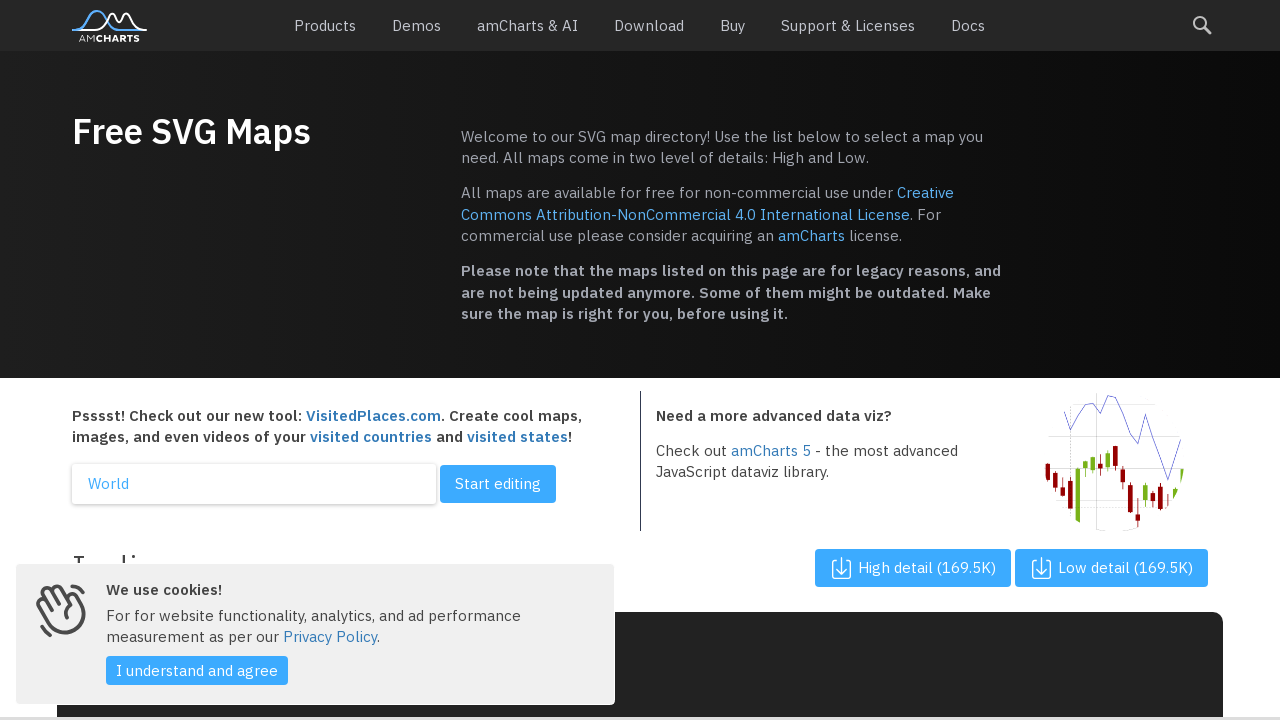

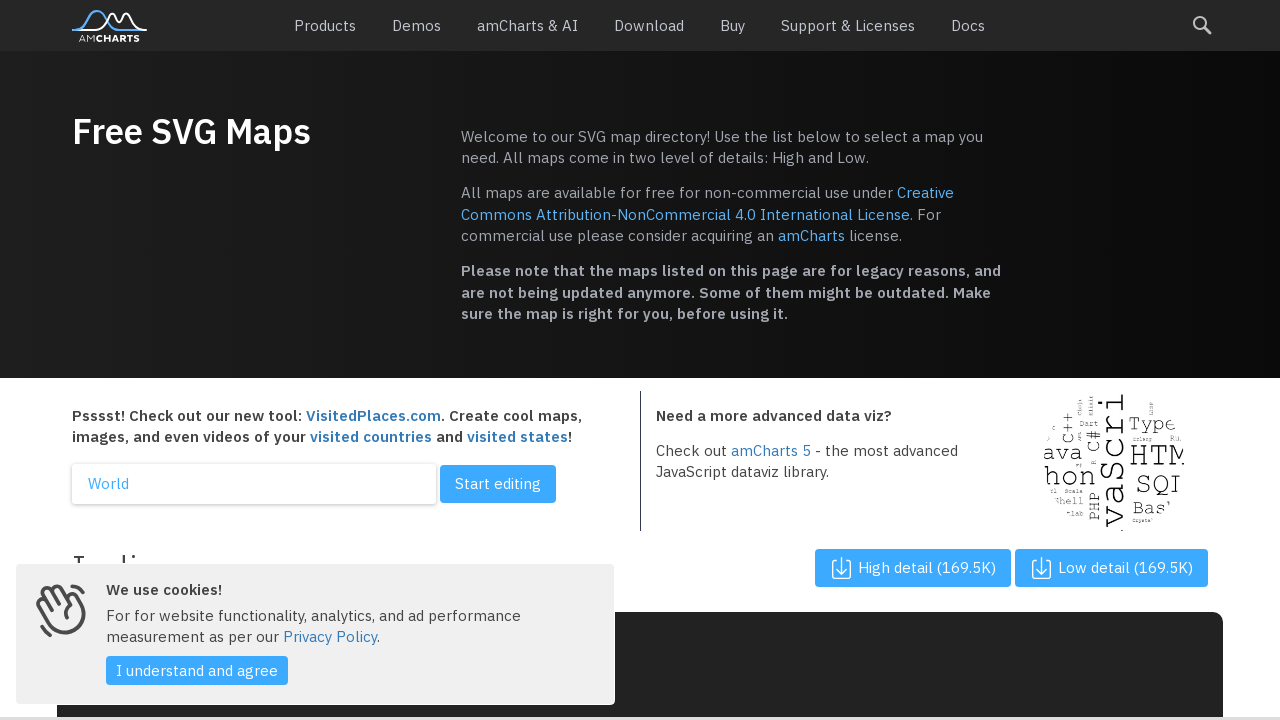